Navigates to OrangeHRM login page and verifies the login section is present by locating it

Starting URL: https://opensource-demo.orangehrmlive.com/web/index.php/auth/login

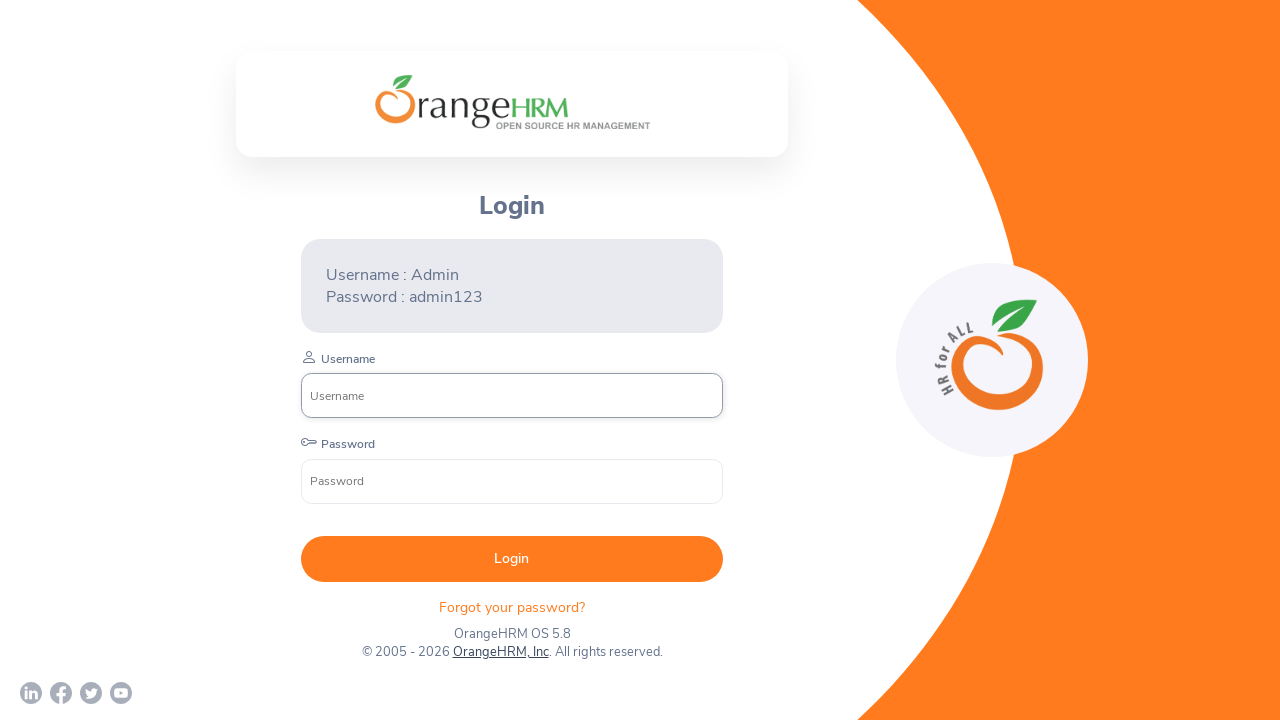

Navigated to OrangeHRM login page
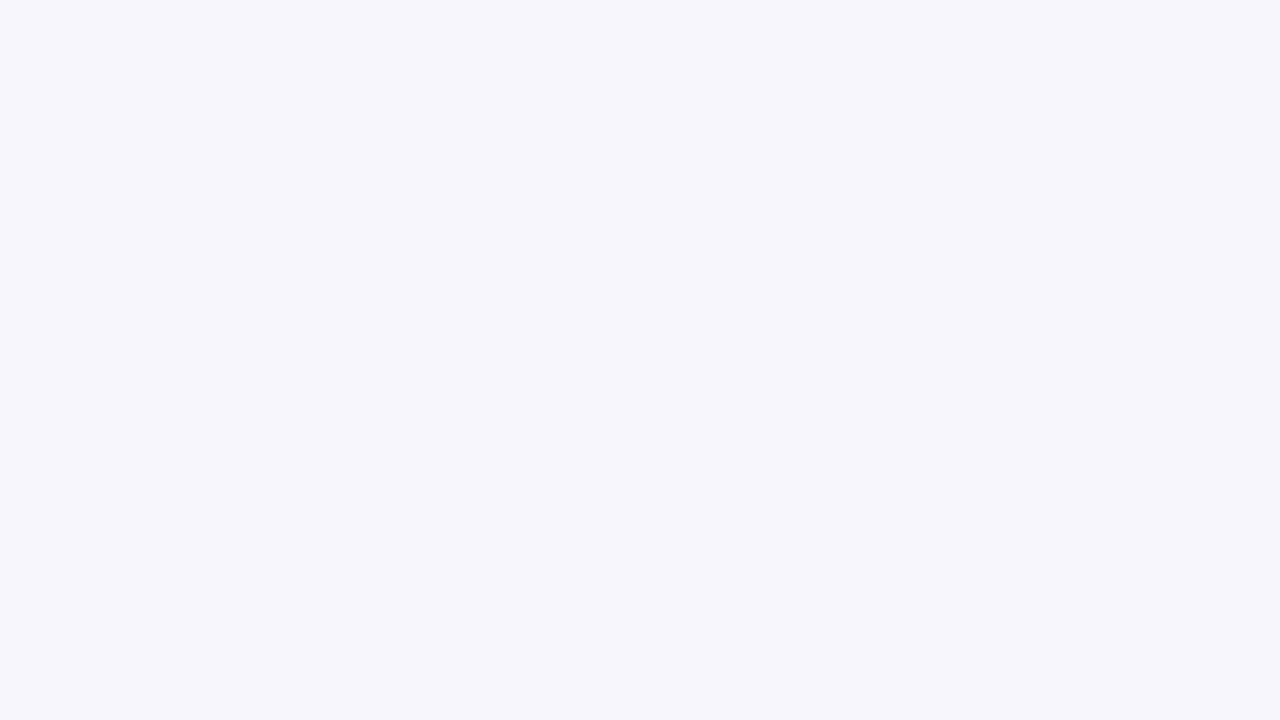

Login section selector is present on the page
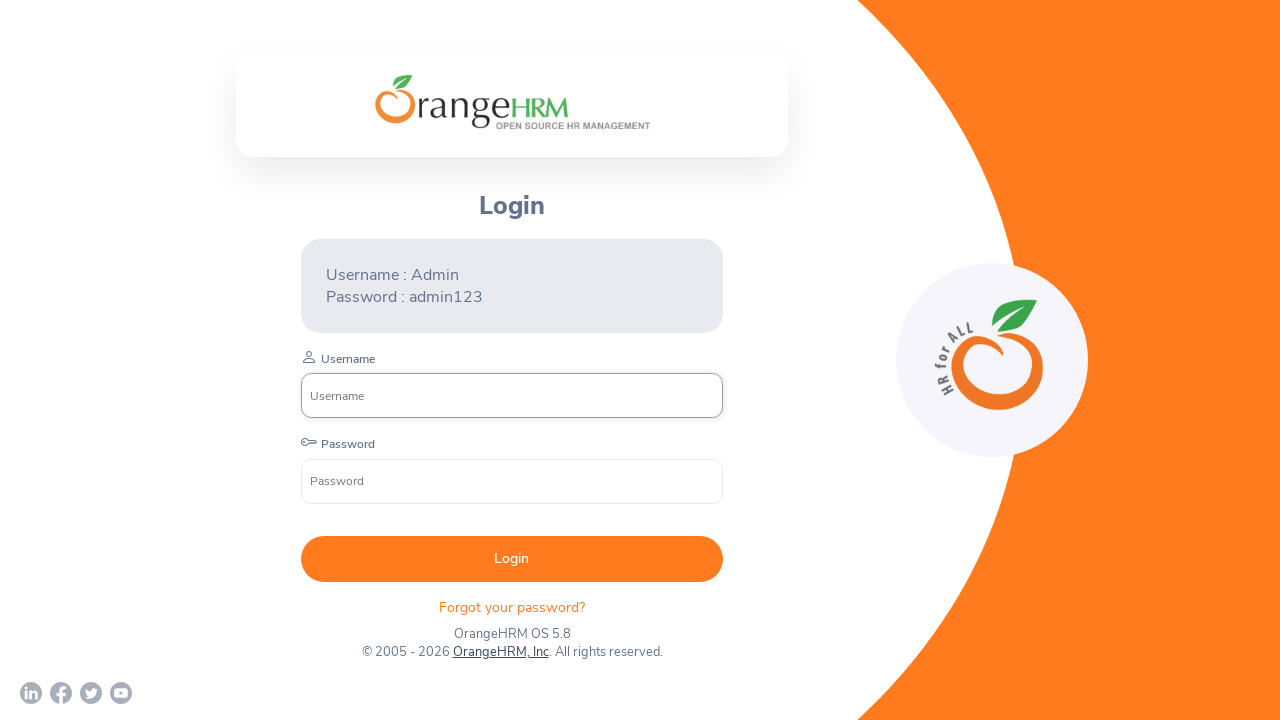

Located login section element
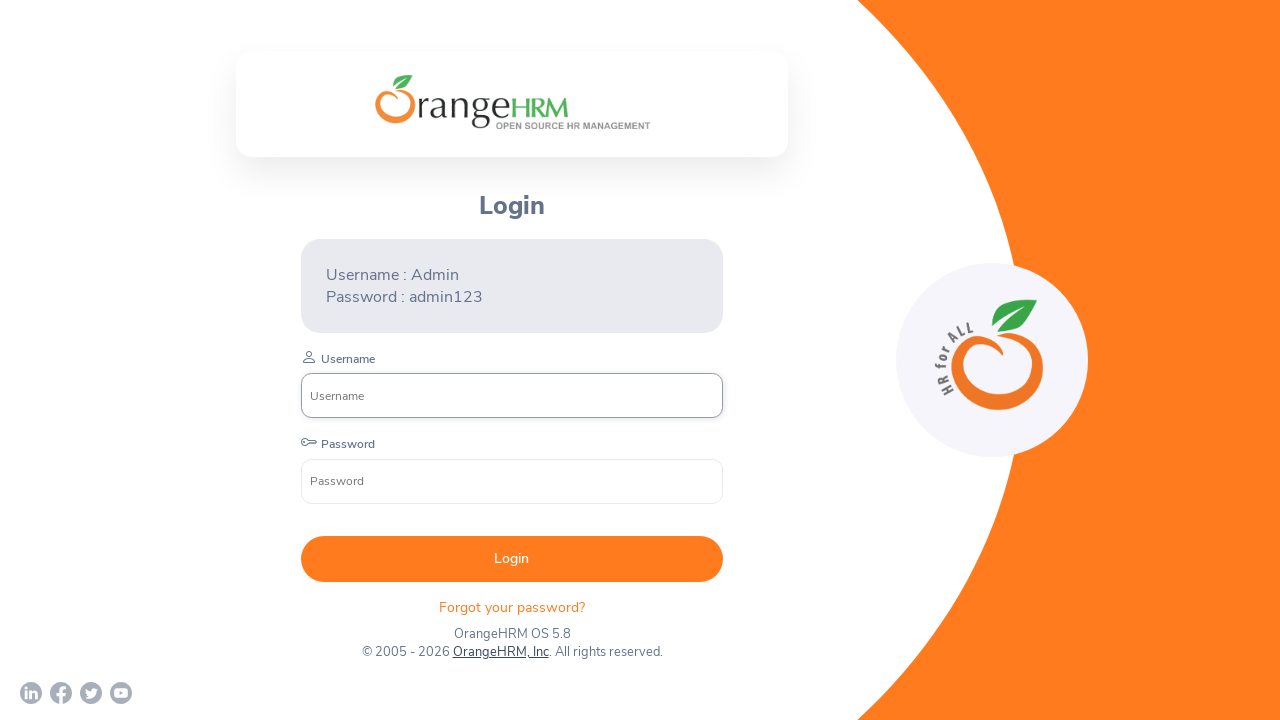

Login section element is ready and visible
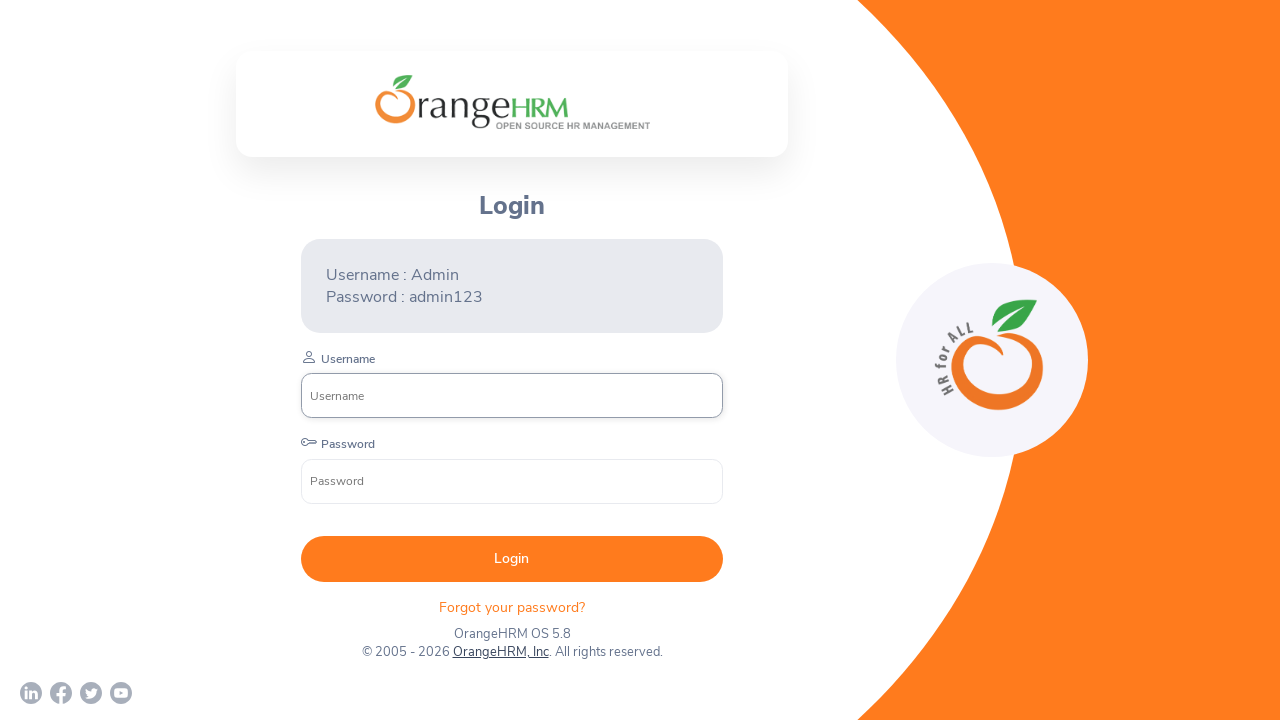

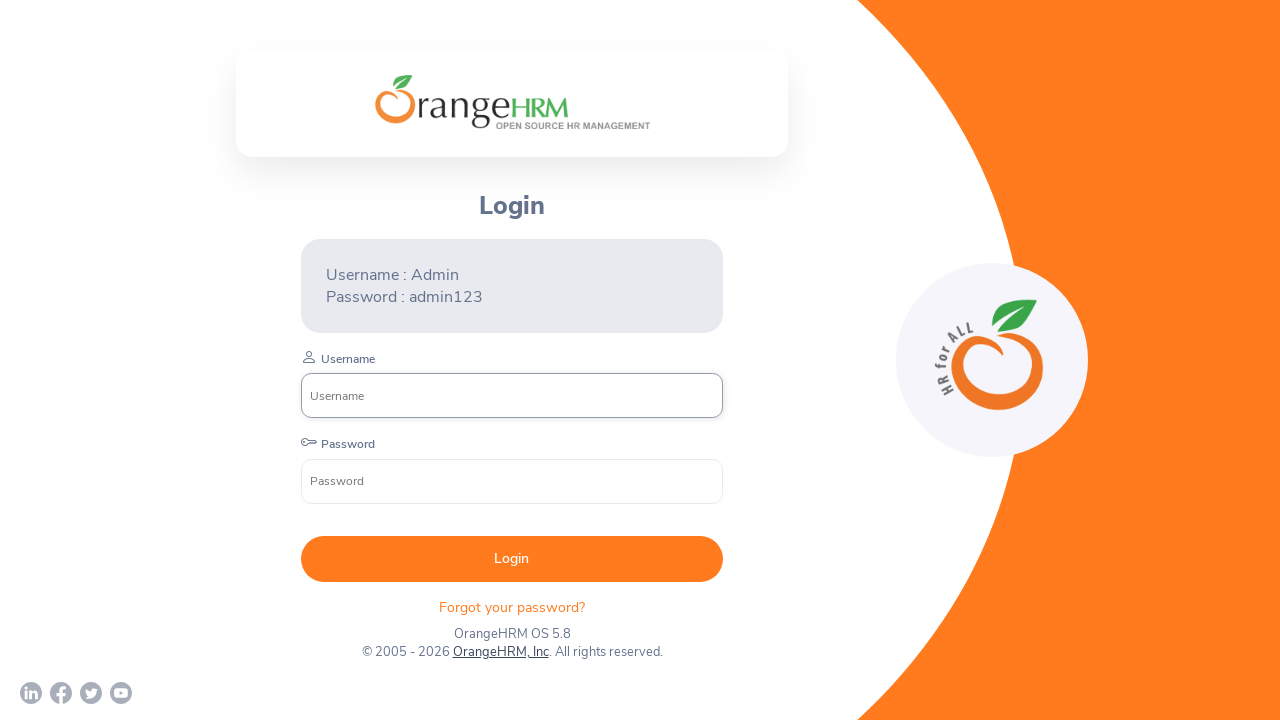